Tests that new todo items are appended to the bottom of the list by creating 3 items and verifying the count

Starting URL: https://demo.playwright.dev/todomvc

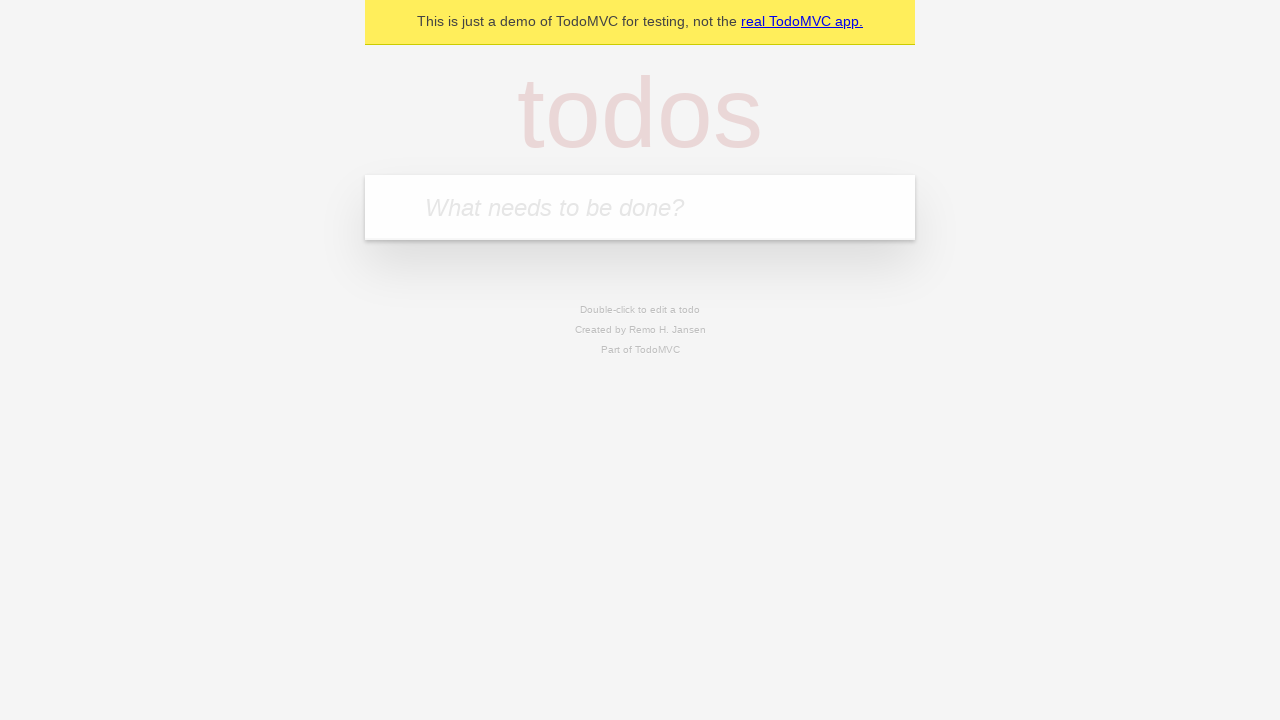

Located the todo input field
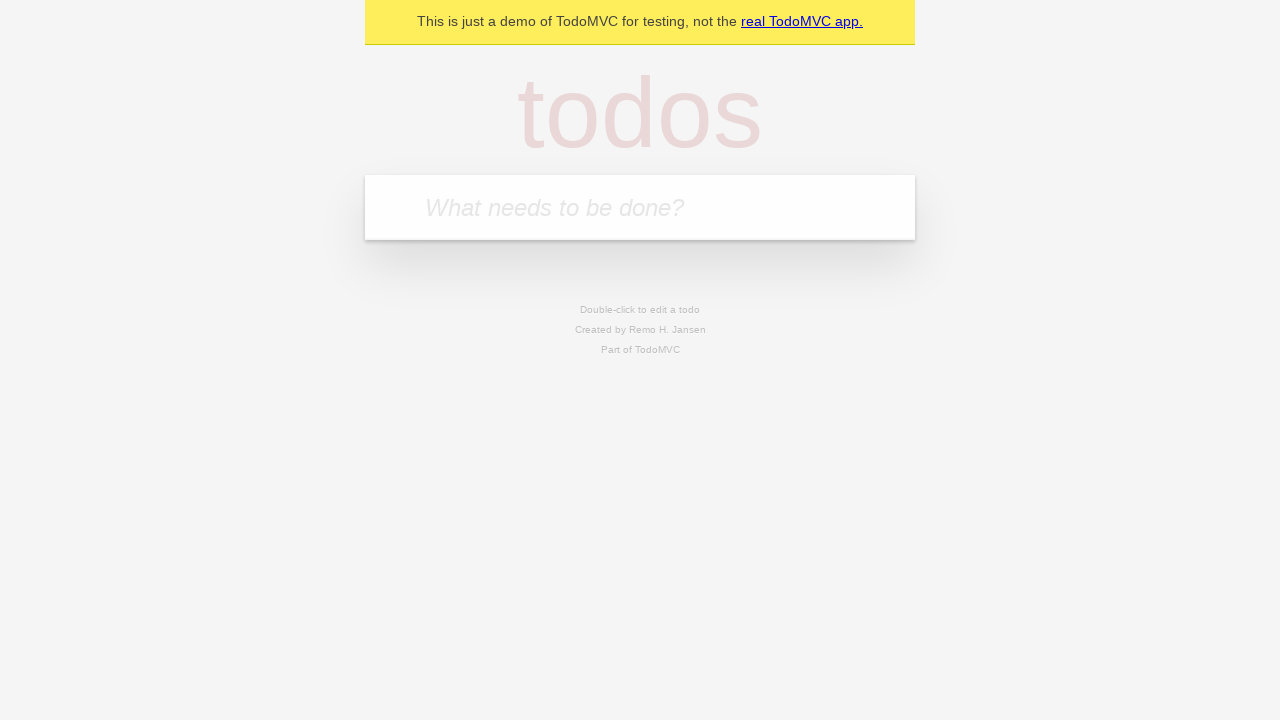

Filled input with 'buy some cheese' on internal:attr=[placeholder="What needs to be done?"i]
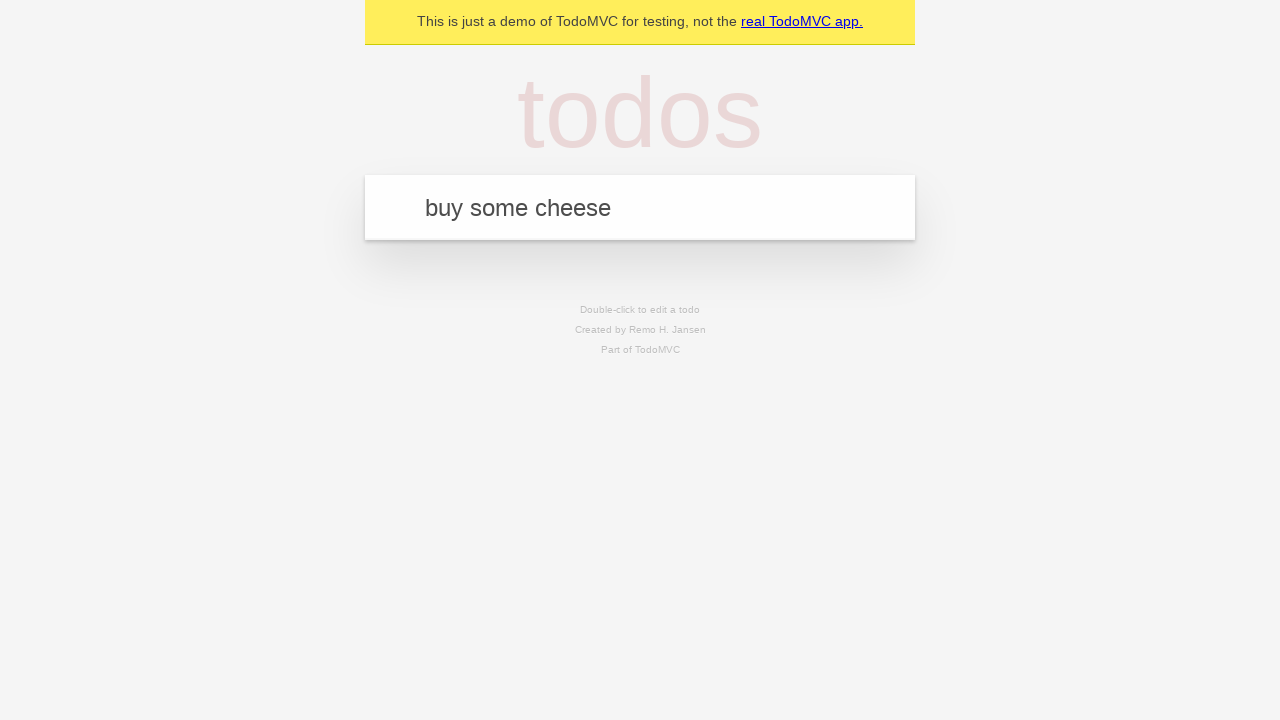

Pressed Enter to create first todo item on internal:attr=[placeholder="What needs to be done?"i]
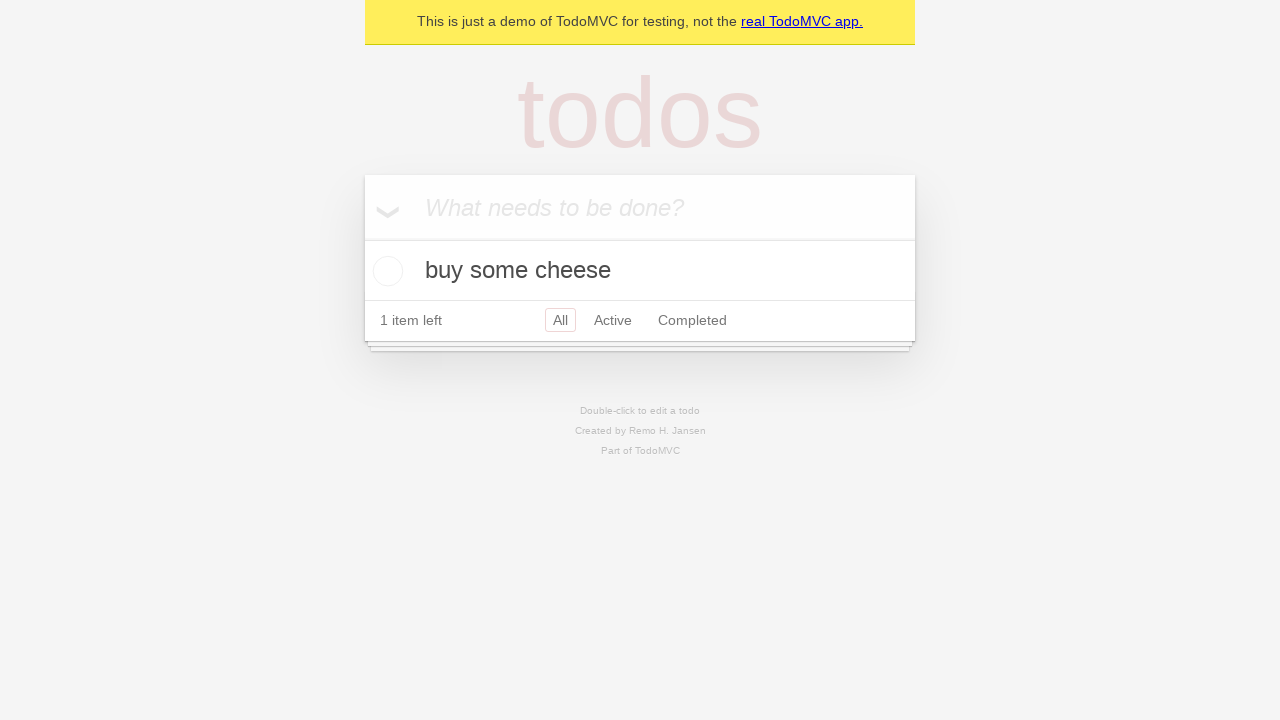

Filled input with 'feed the cat' on internal:attr=[placeholder="What needs to be done?"i]
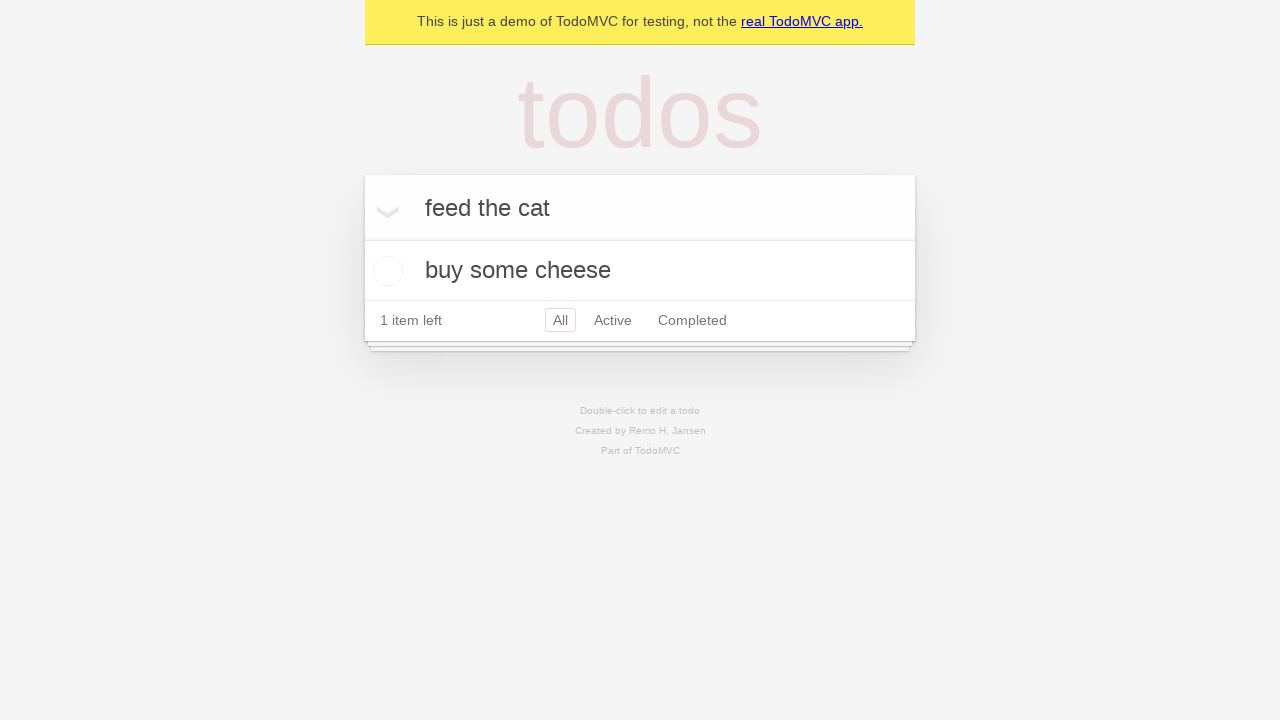

Pressed Enter to create second todo item on internal:attr=[placeholder="What needs to be done?"i]
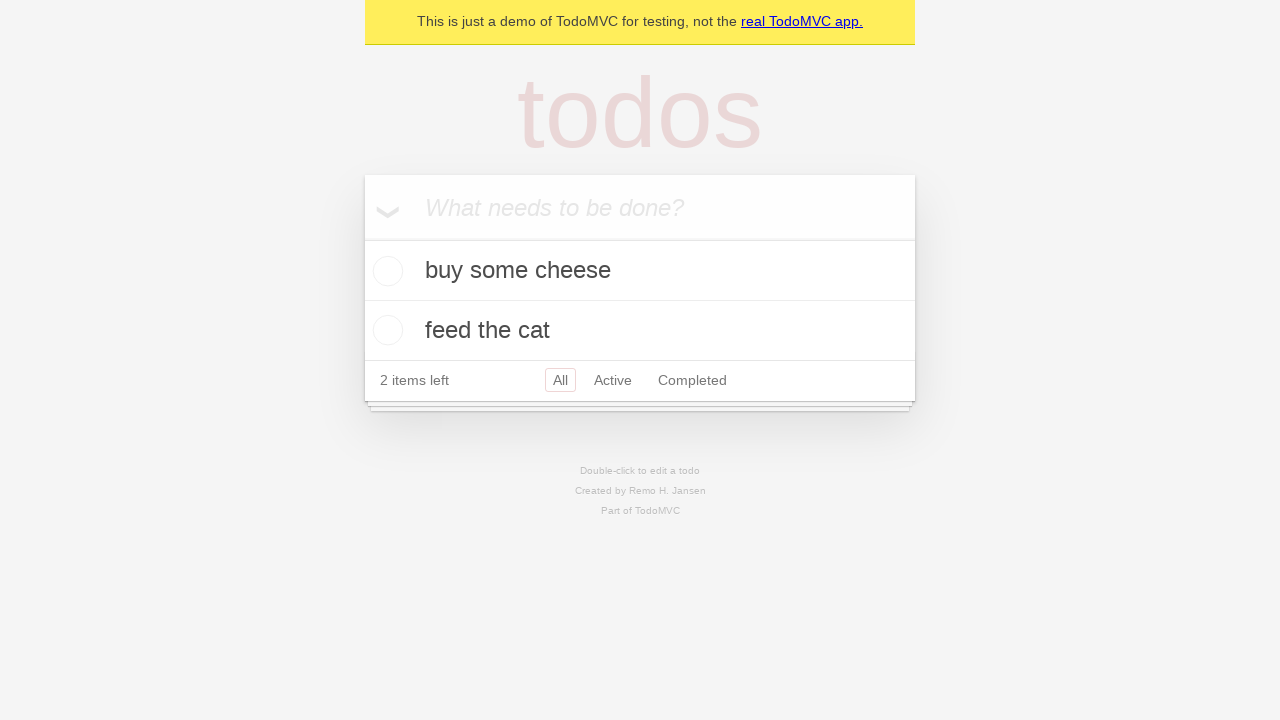

Filled input with 'book a doctors appointment' on internal:attr=[placeholder="What needs to be done?"i]
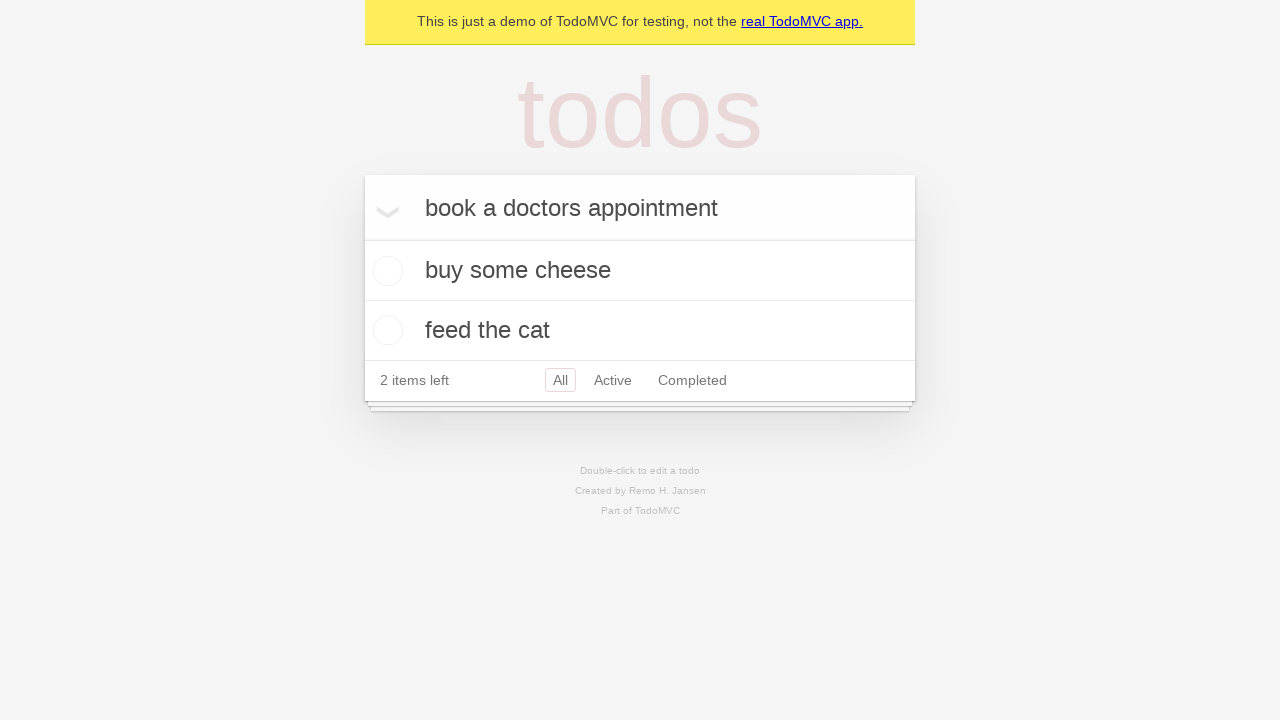

Pressed Enter to create third todo item on internal:attr=[placeholder="What needs to be done?"i]
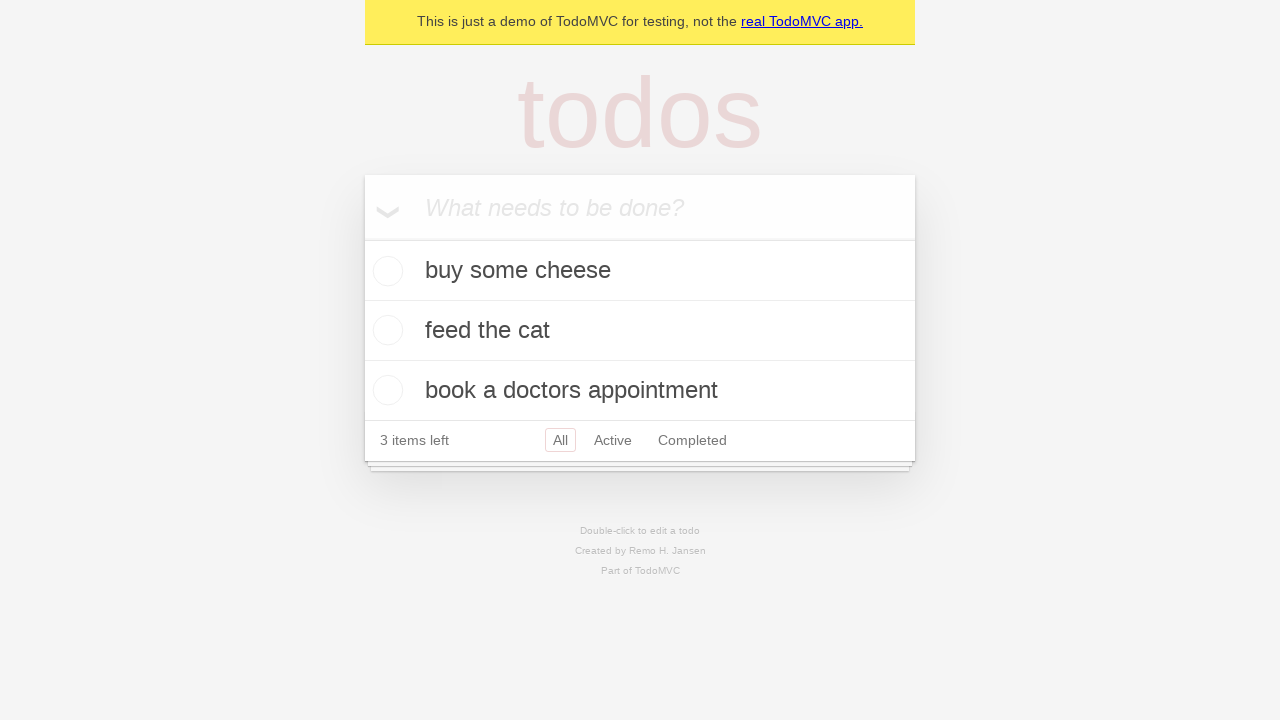

Verified all 3 todo items are present in the list
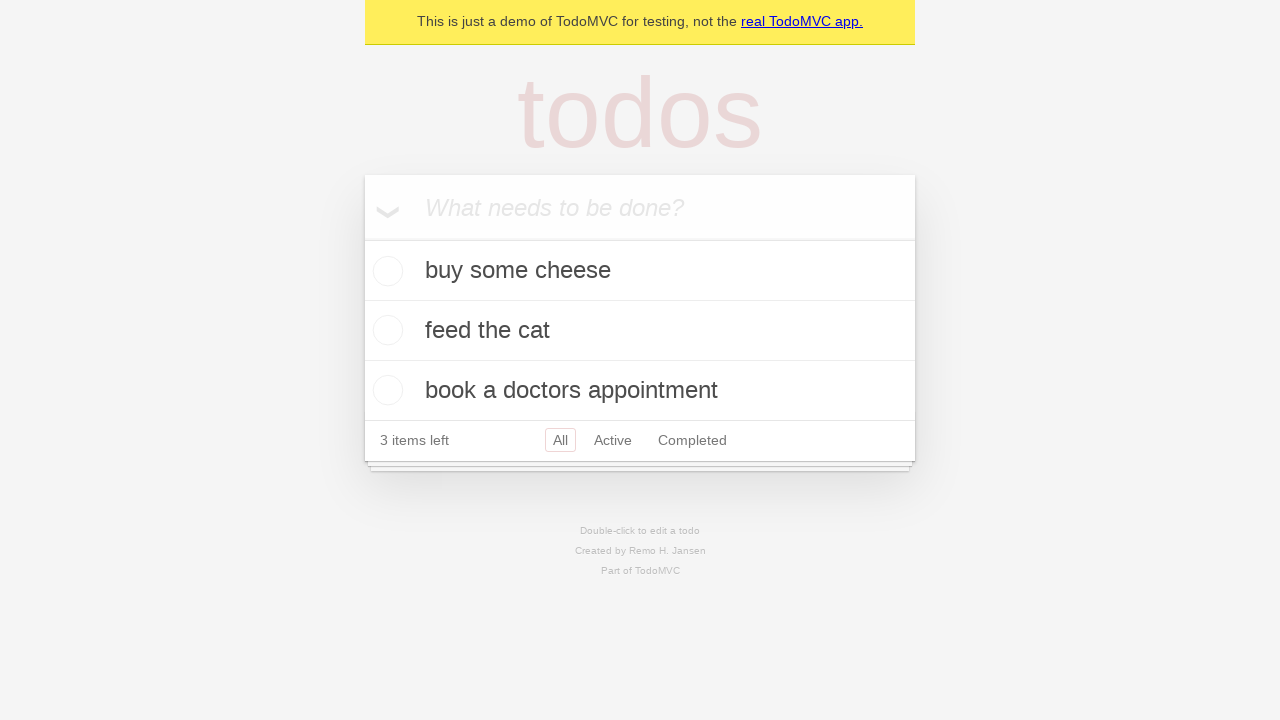

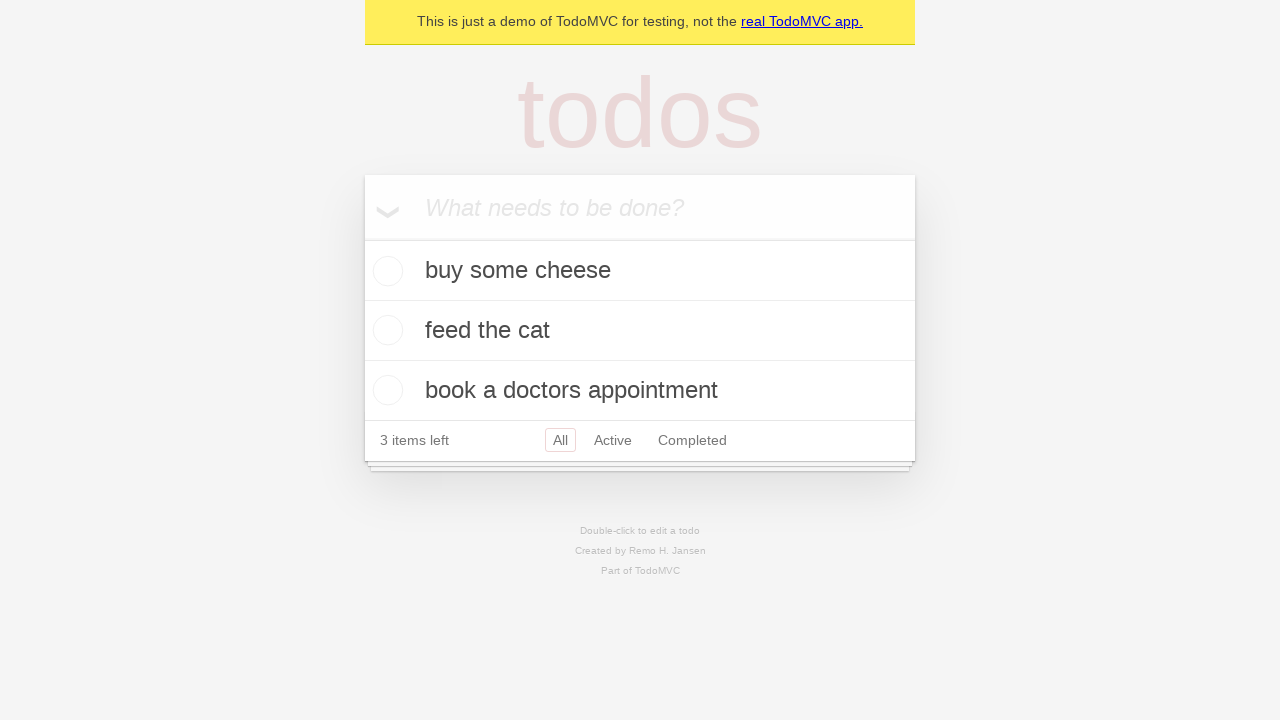